Tests dynamic controls by clicking the remove button and verifying the success message appears

Starting URL: https://the-internet.herokuapp.com/dynamic_controls

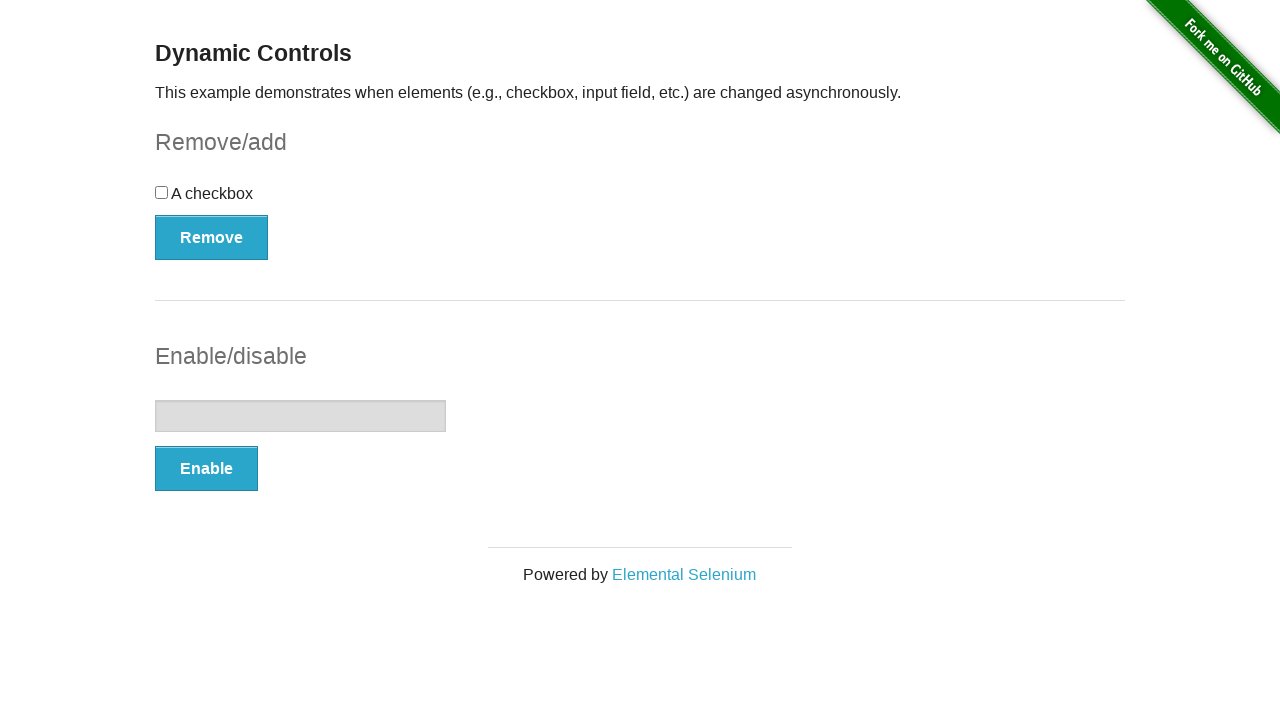

Clicked the remove button to trigger dynamic content at (212, 237) on #checkbox-example>button
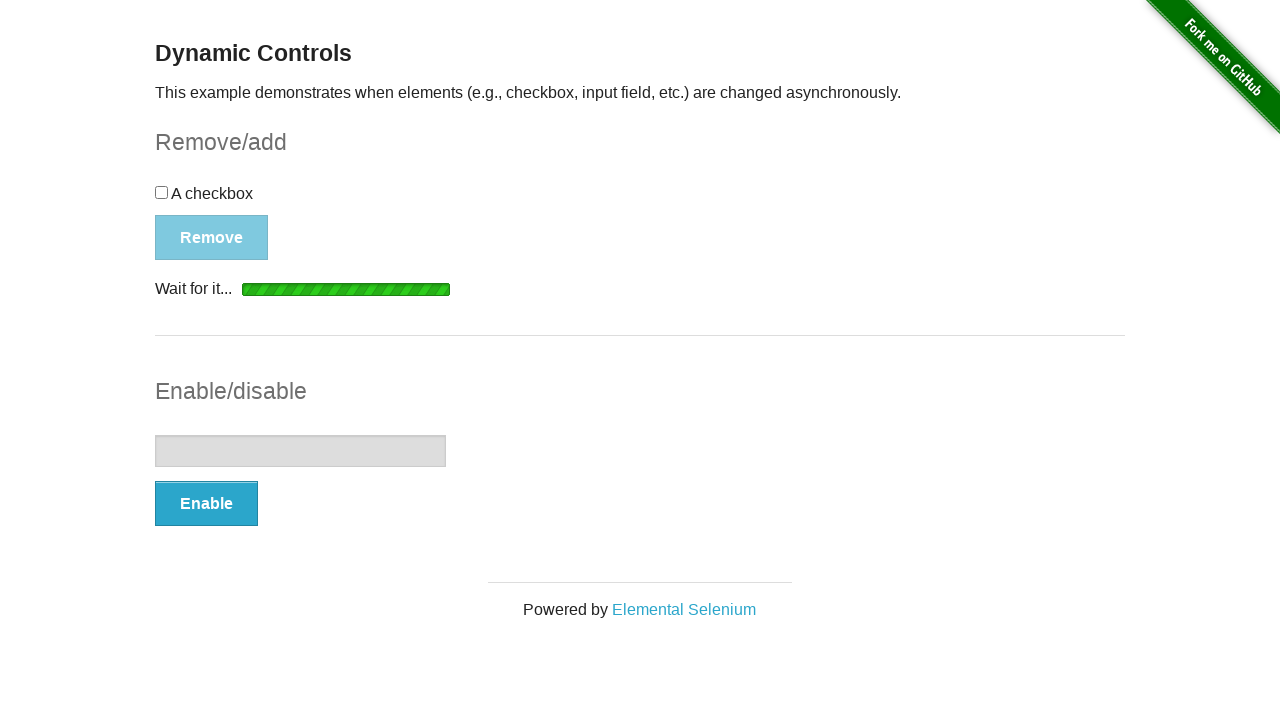

Success message appeared after clicking remove button
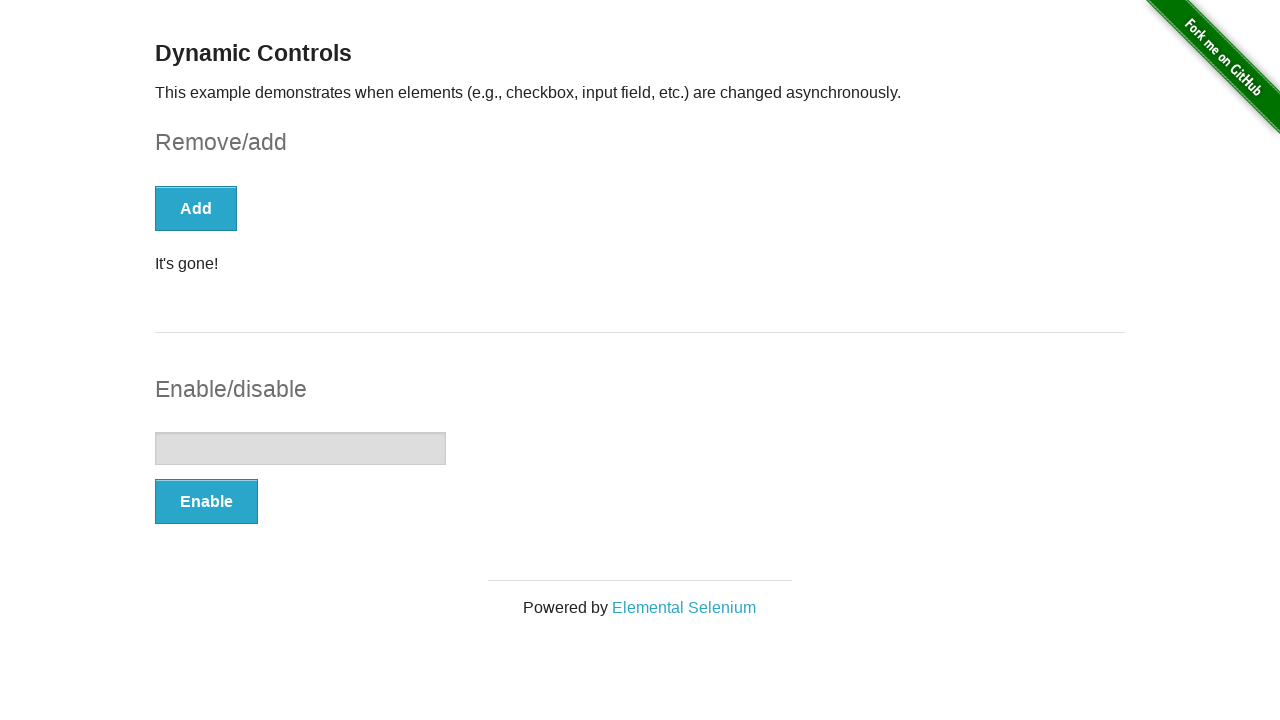

Verified success message displays 'It's gone!'
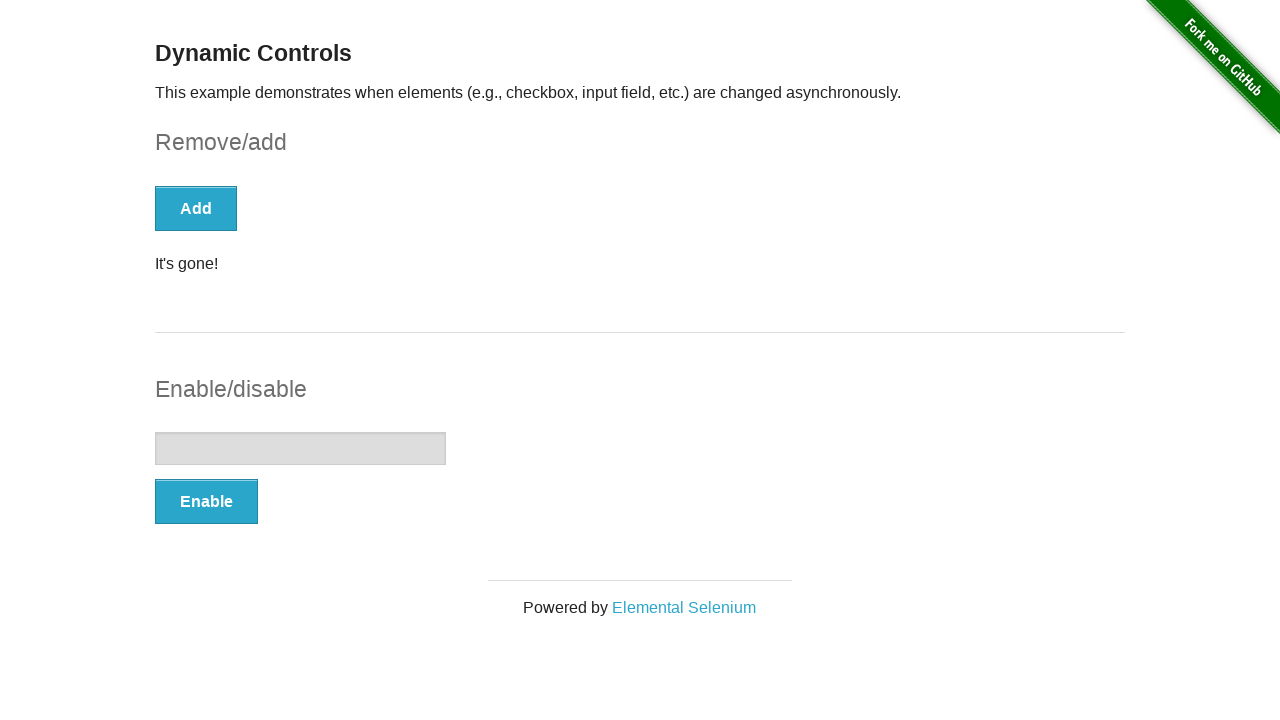

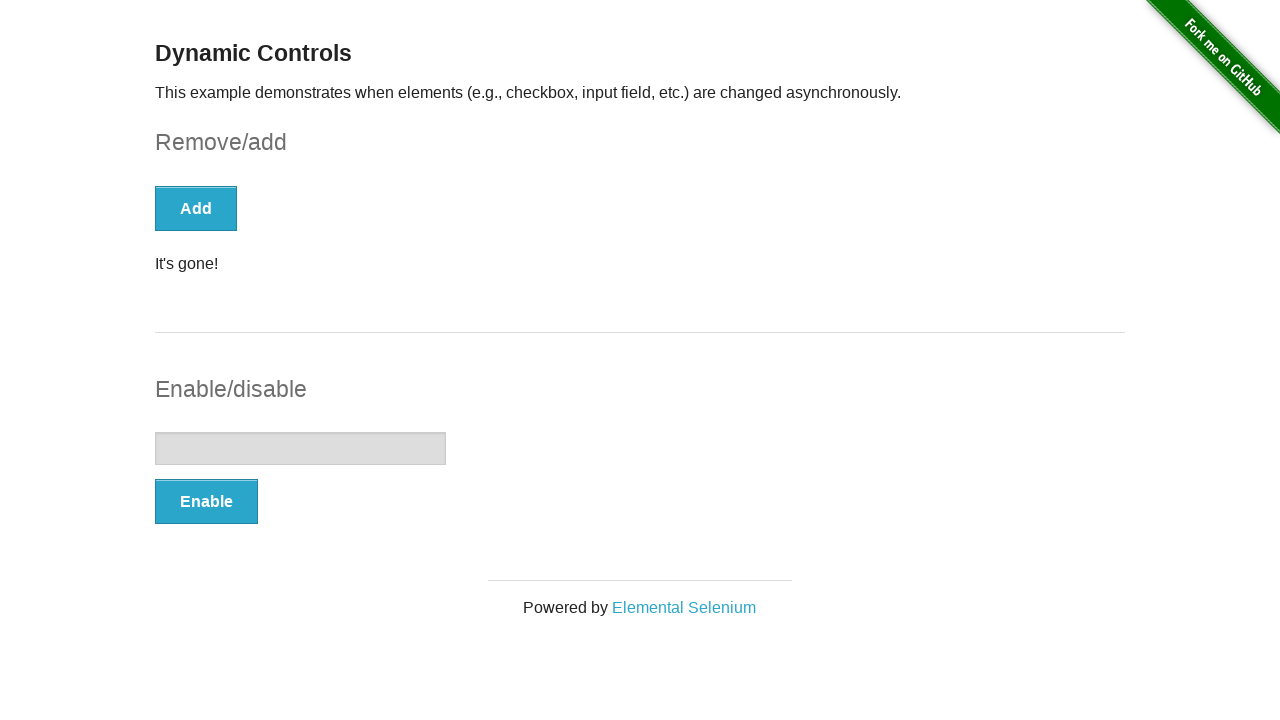